Tests marking all items as completed using the toggle-all checkbox

Starting URL: https://demo.playwright.dev/todomvc

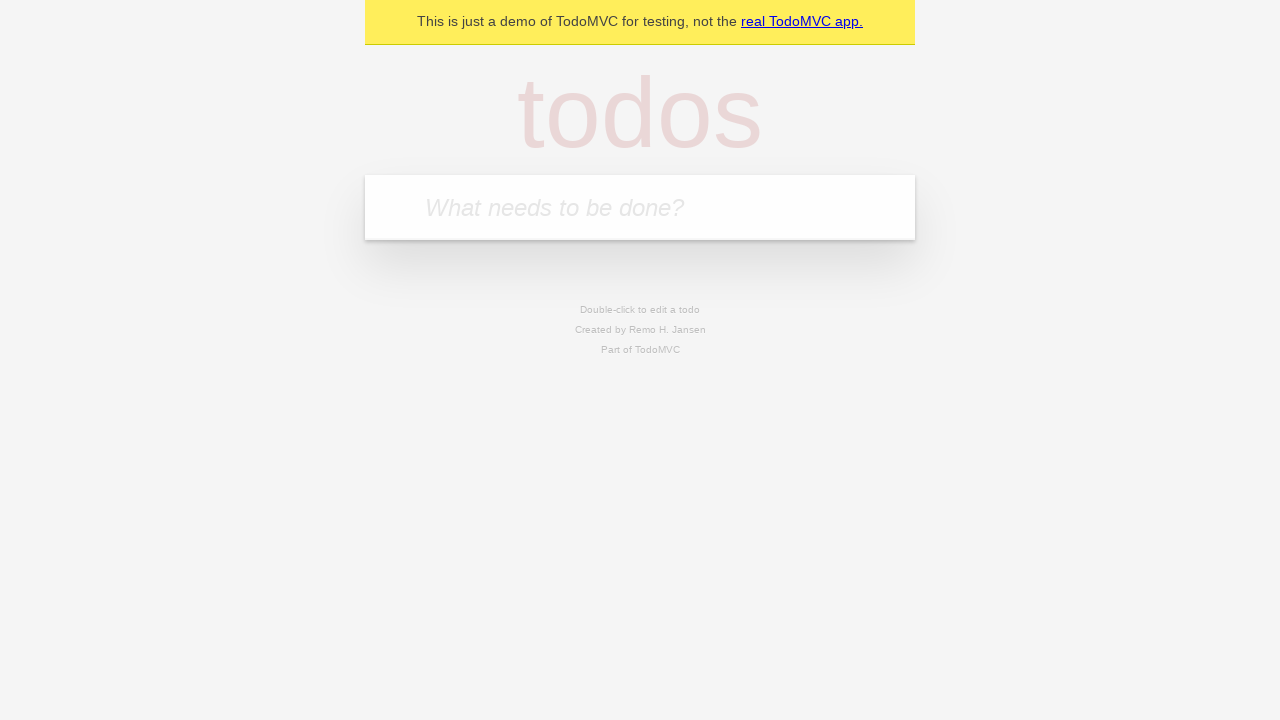

Filled todo input with 'buy some cheese' on internal:attr=[placeholder="What needs to be done?"i]
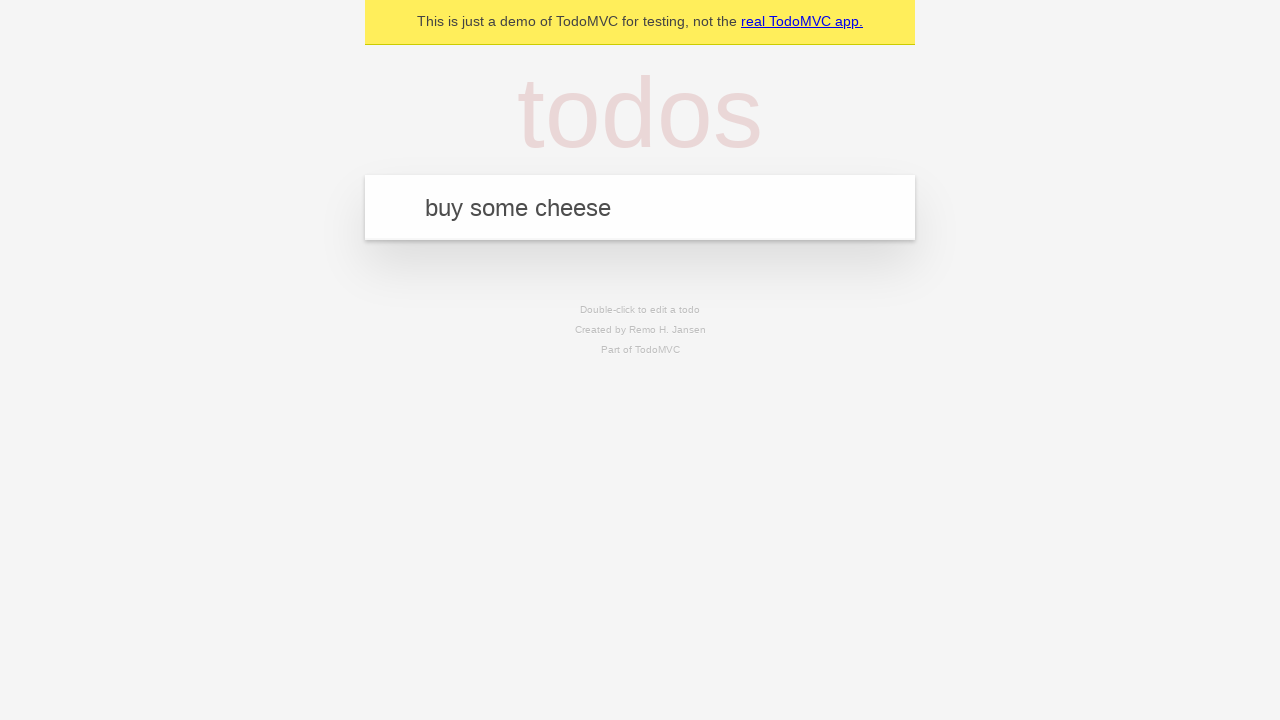

Pressed Enter to add first todo on internal:attr=[placeholder="What needs to be done?"i]
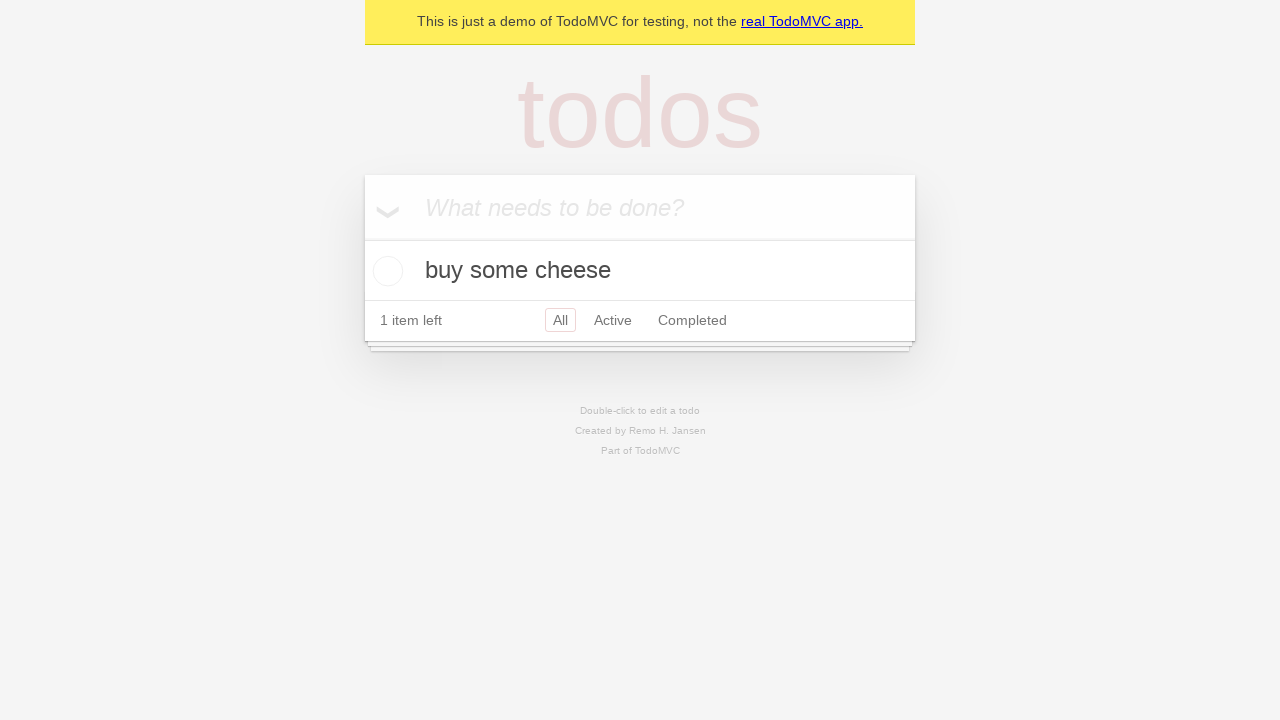

Filled todo input with 'feed the cat' on internal:attr=[placeholder="What needs to be done?"i]
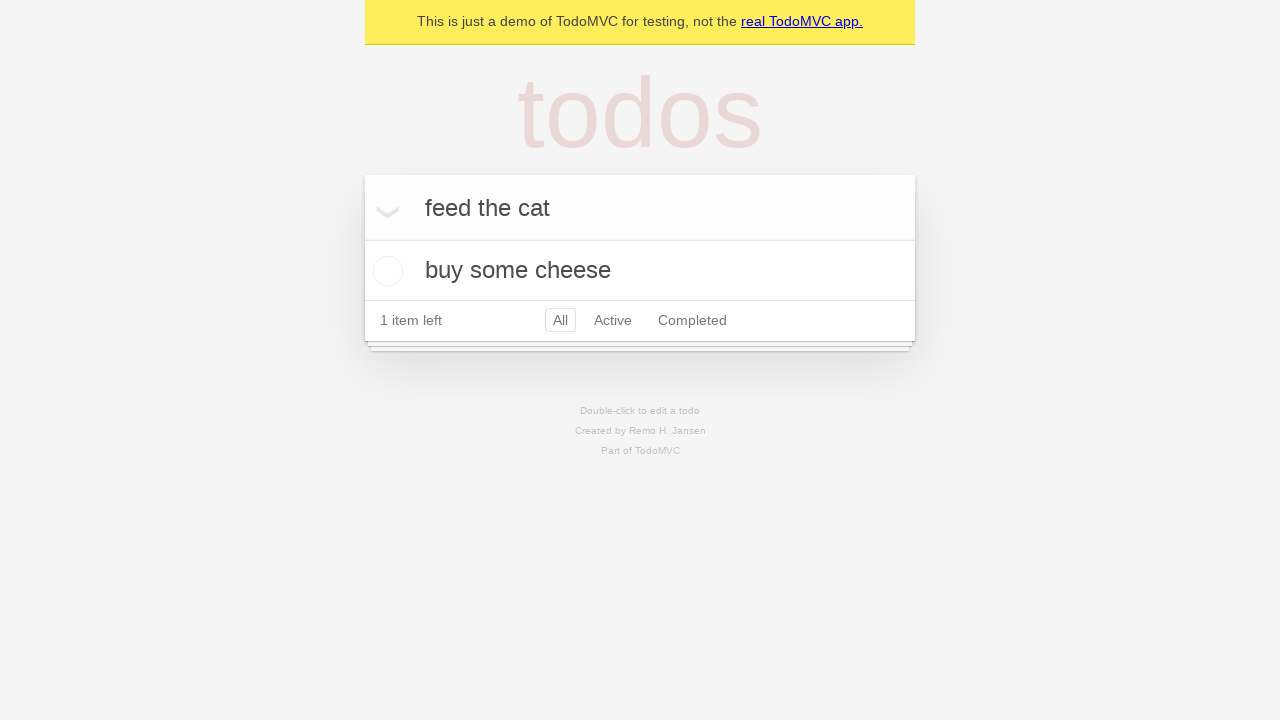

Pressed Enter to add second todo on internal:attr=[placeholder="What needs to be done?"i]
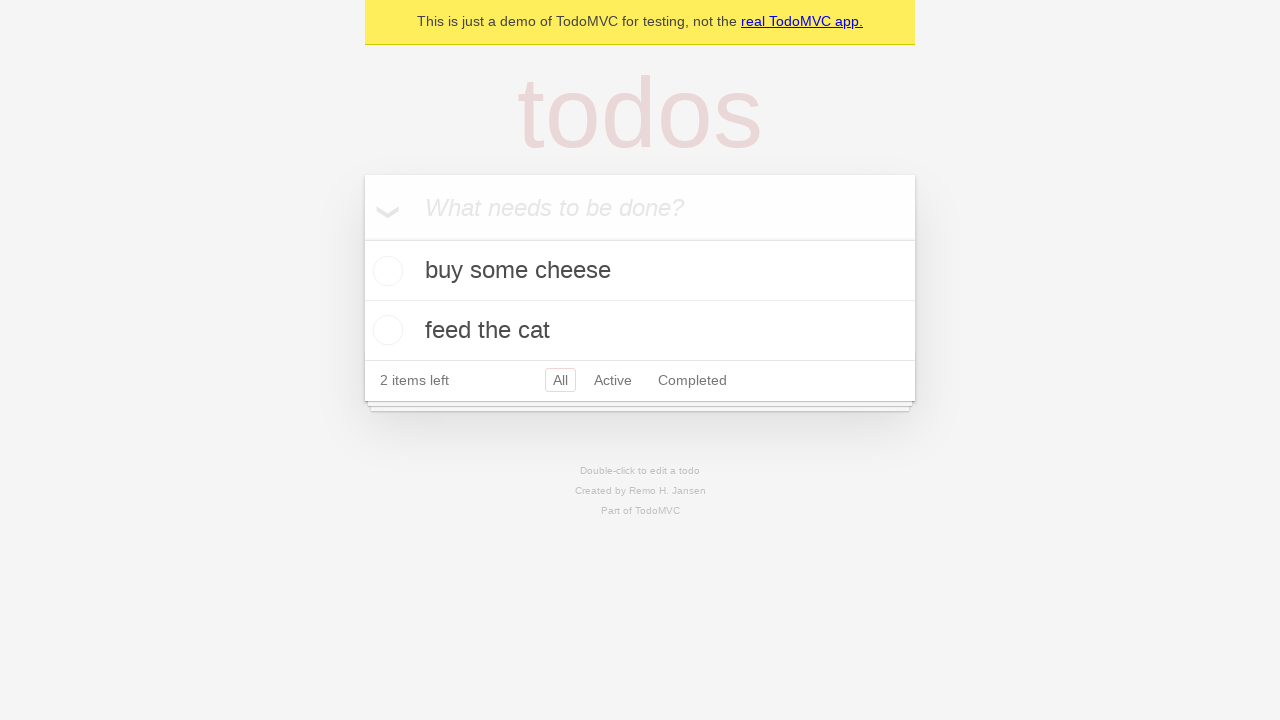

Filled todo input with 'book a doctors appointment' on internal:attr=[placeholder="What needs to be done?"i]
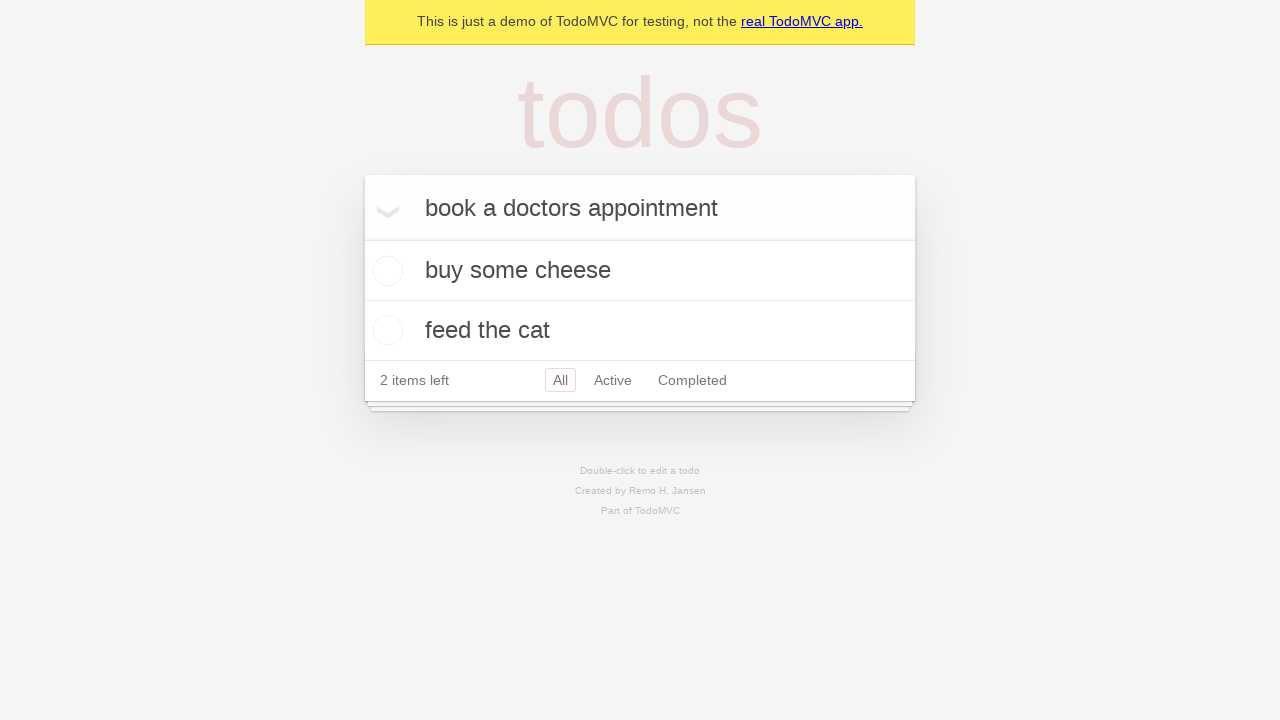

Pressed Enter to add third todo on internal:attr=[placeholder="What needs to be done?"i]
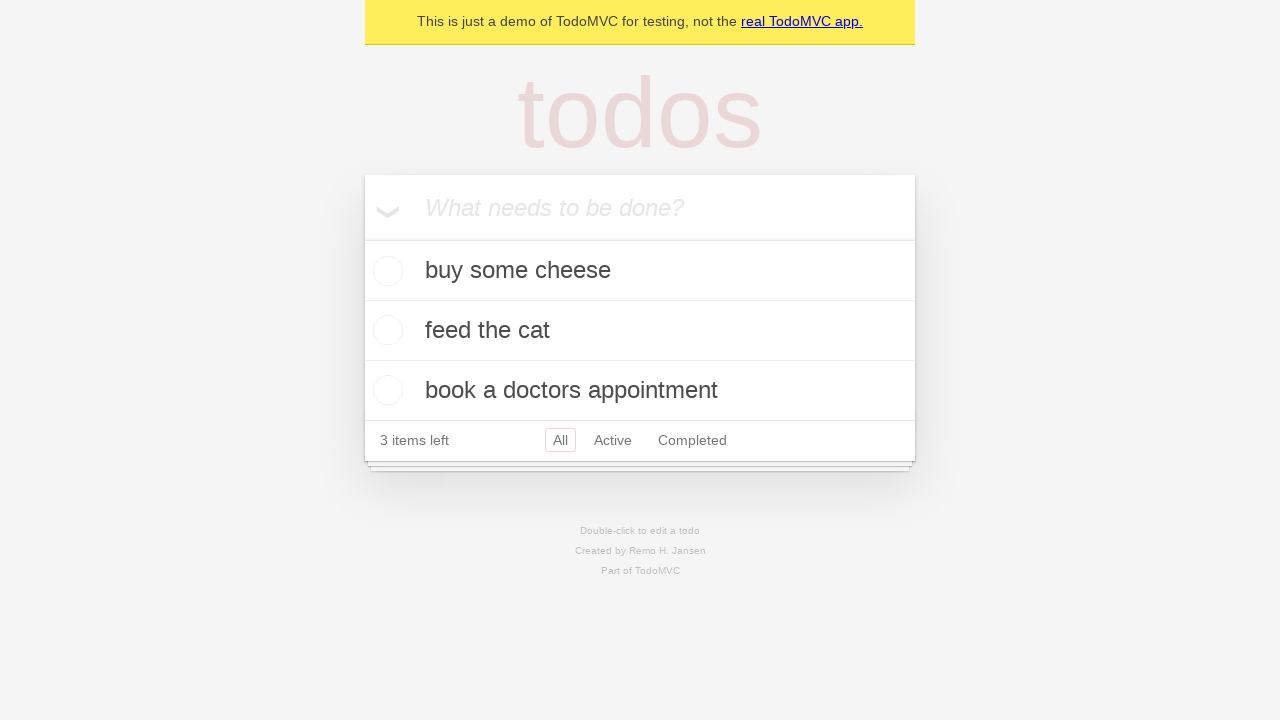

Checked 'Mark all as complete' checkbox to mark all todos as completed at (362, 238) on internal:label="Mark all as complete"i
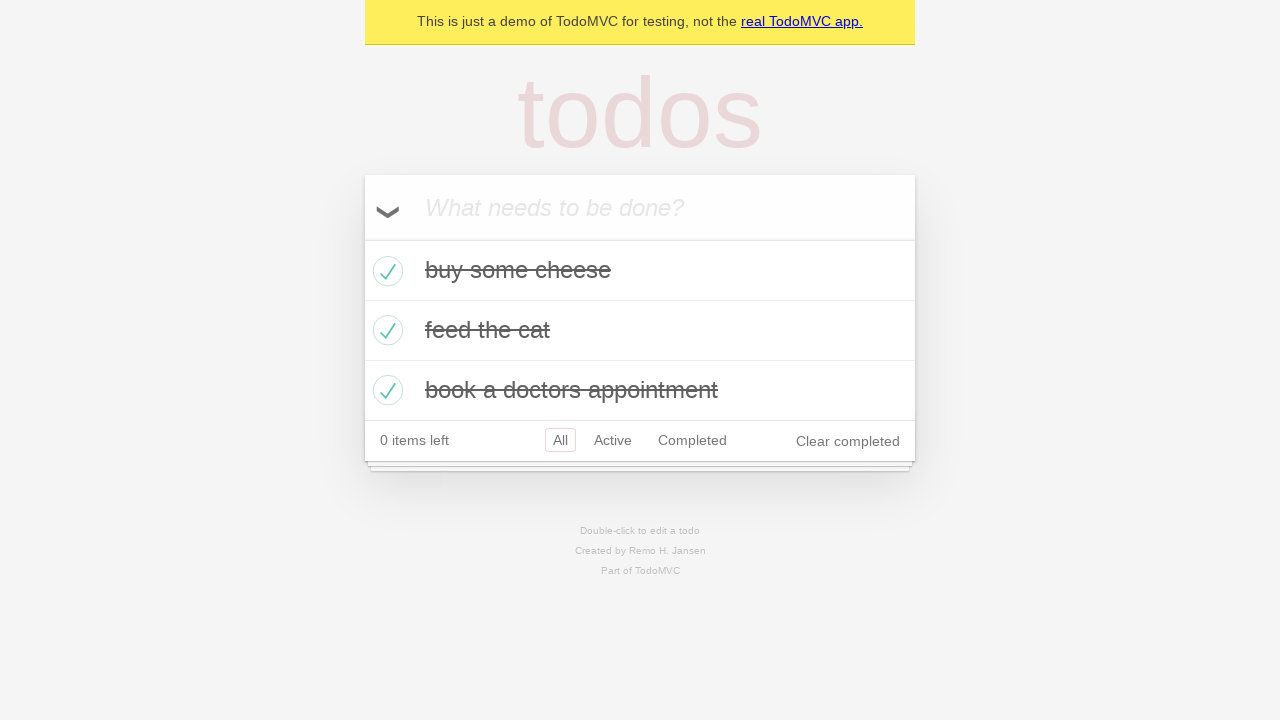

Waited for all todos to display completed state
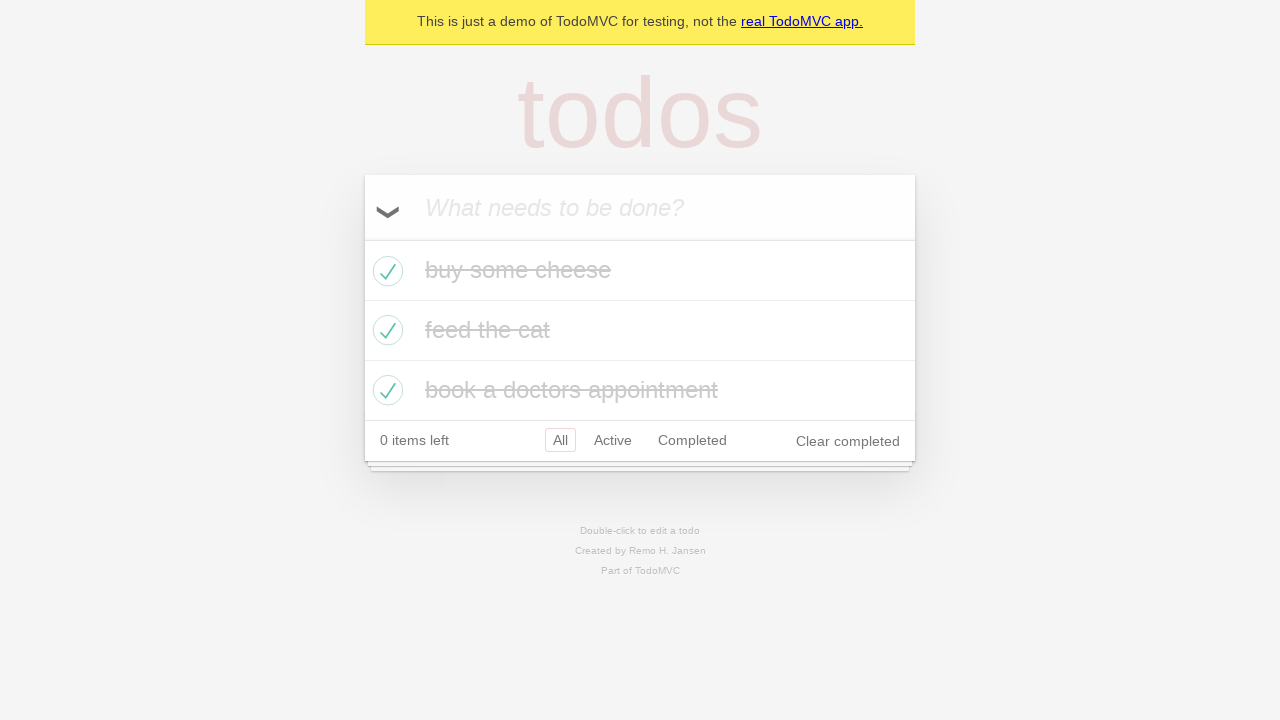

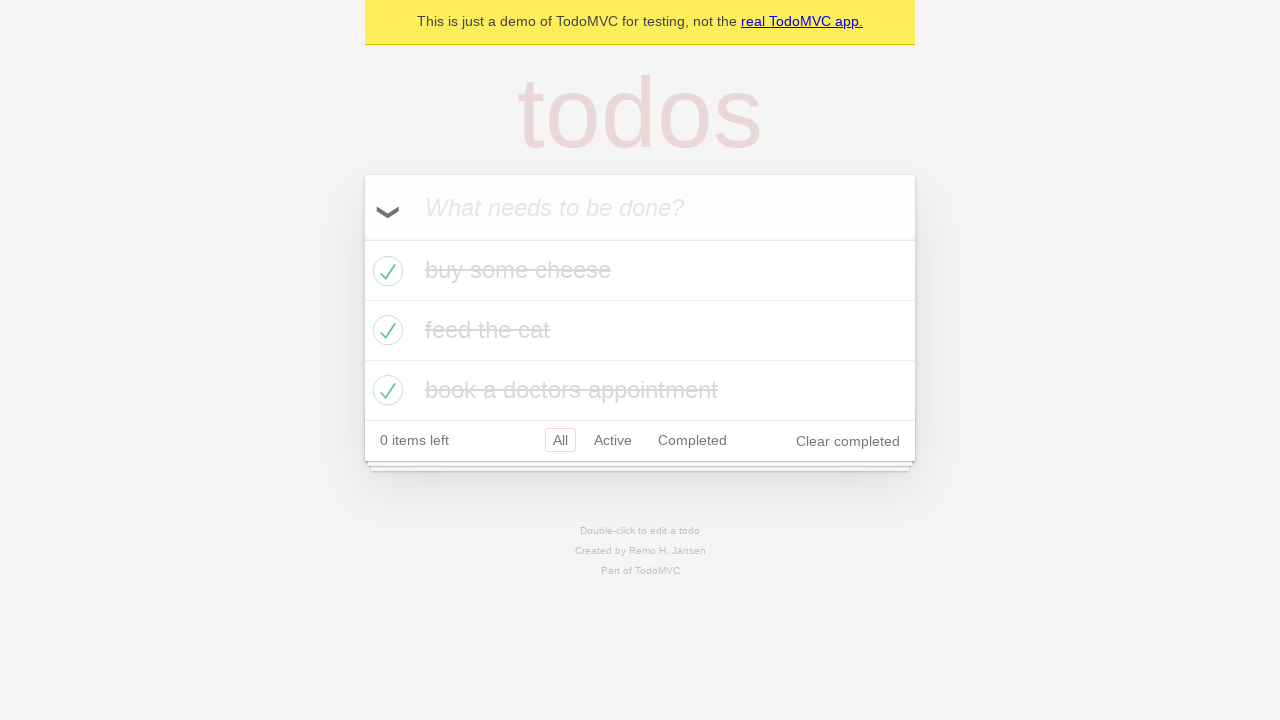